Tests invalid 4-digit zip code entry in registration form to verify error message

Starting URL: https://www.sharelane.com/cgi-bin/register.py

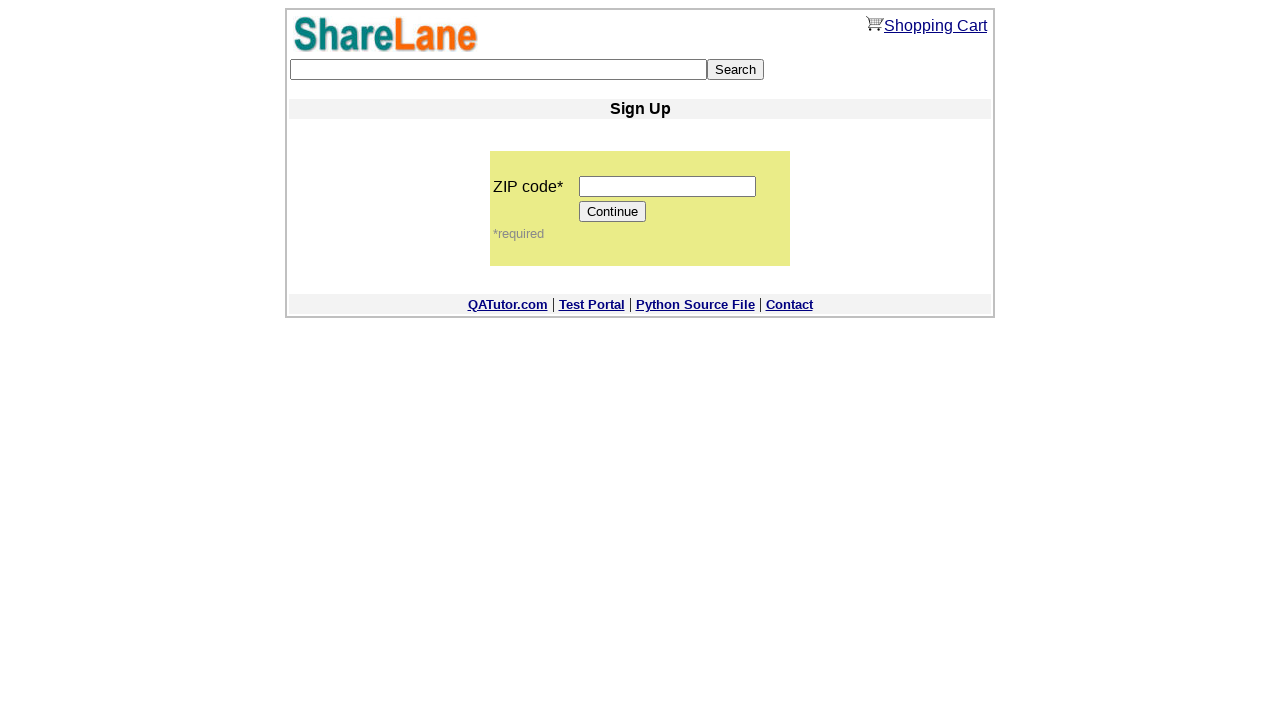

Filled zip code field with invalid 4-digit code '1234' on input[name='zip_code']
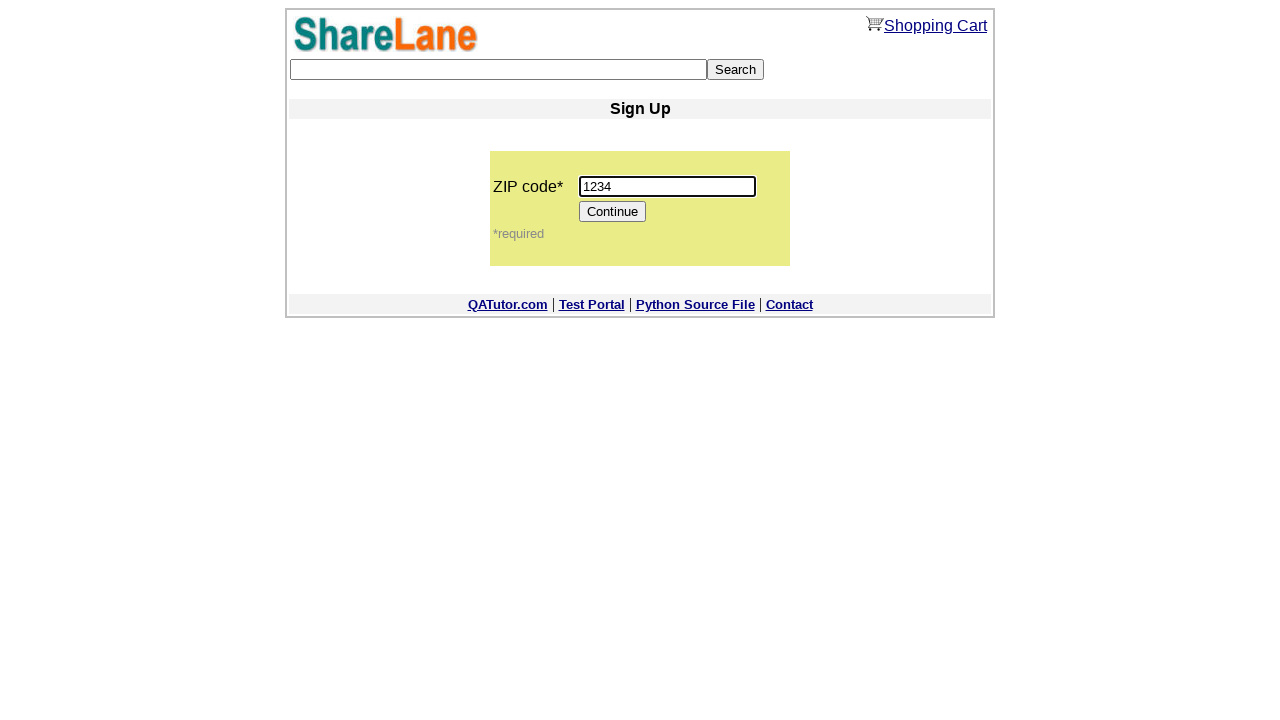

Clicked Continue button to submit registration form at (613, 212) on [value='Continue']
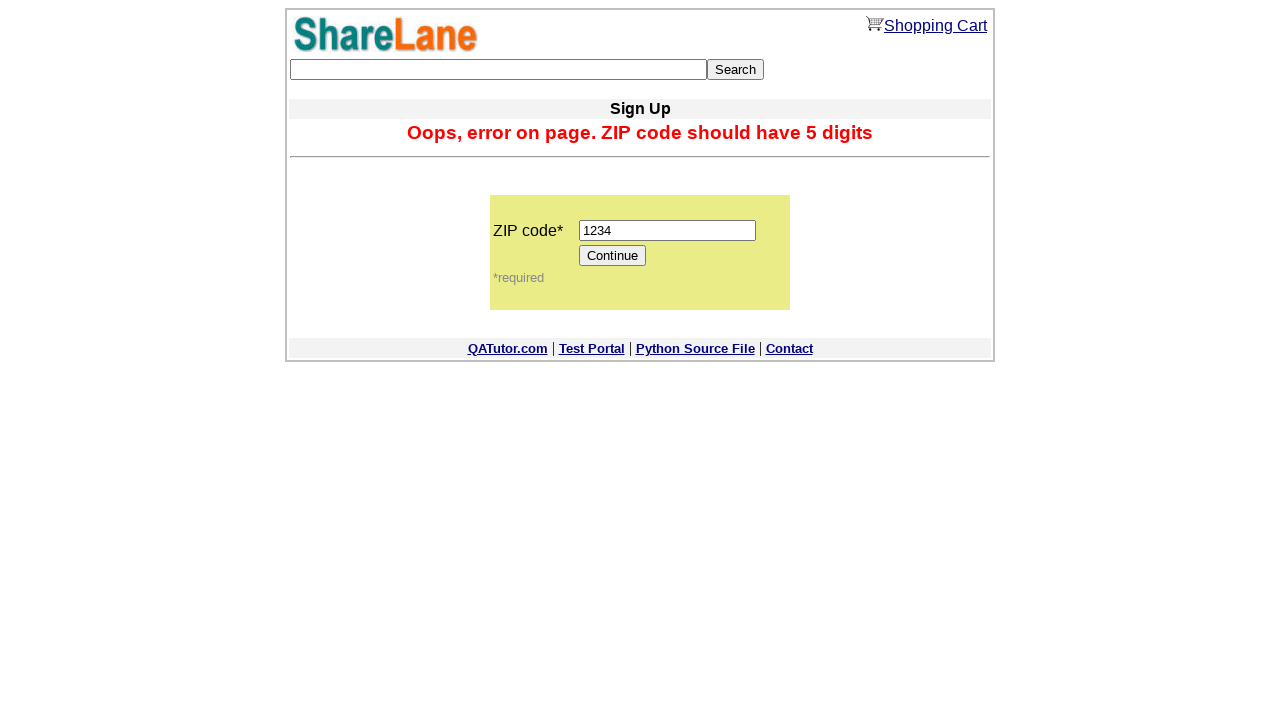

Error message appeared for invalid 4-digit zip code
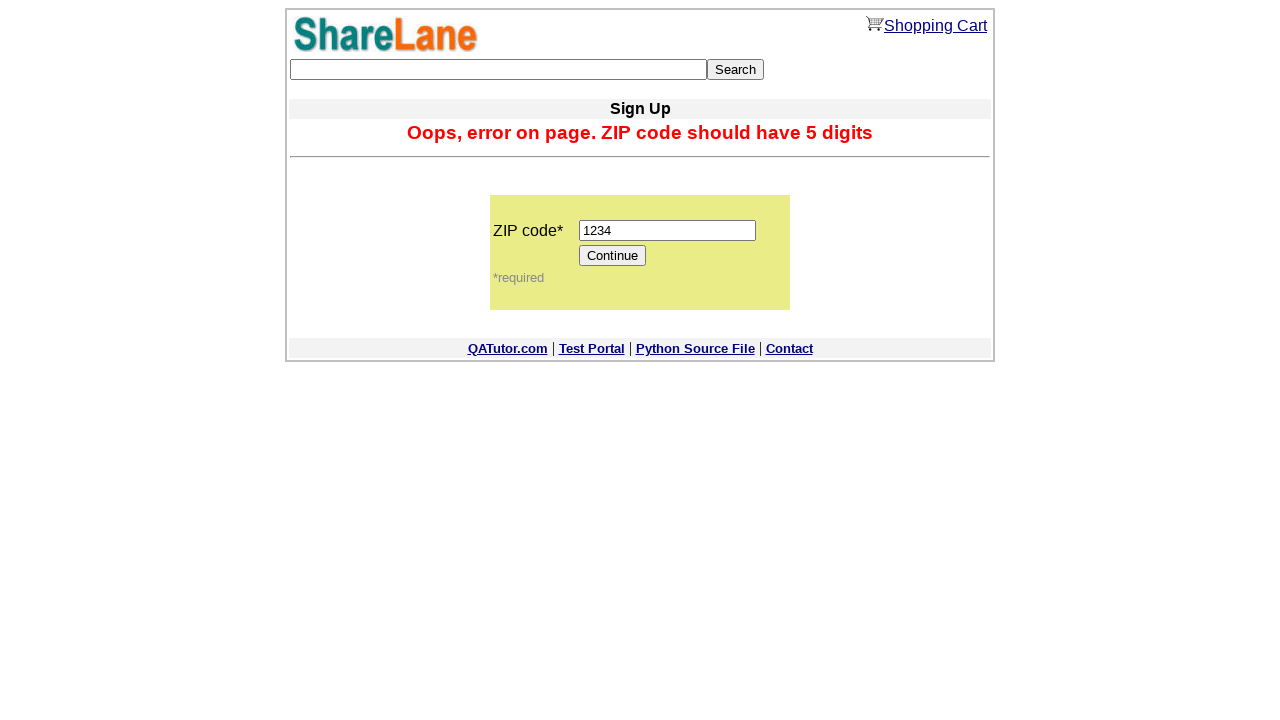

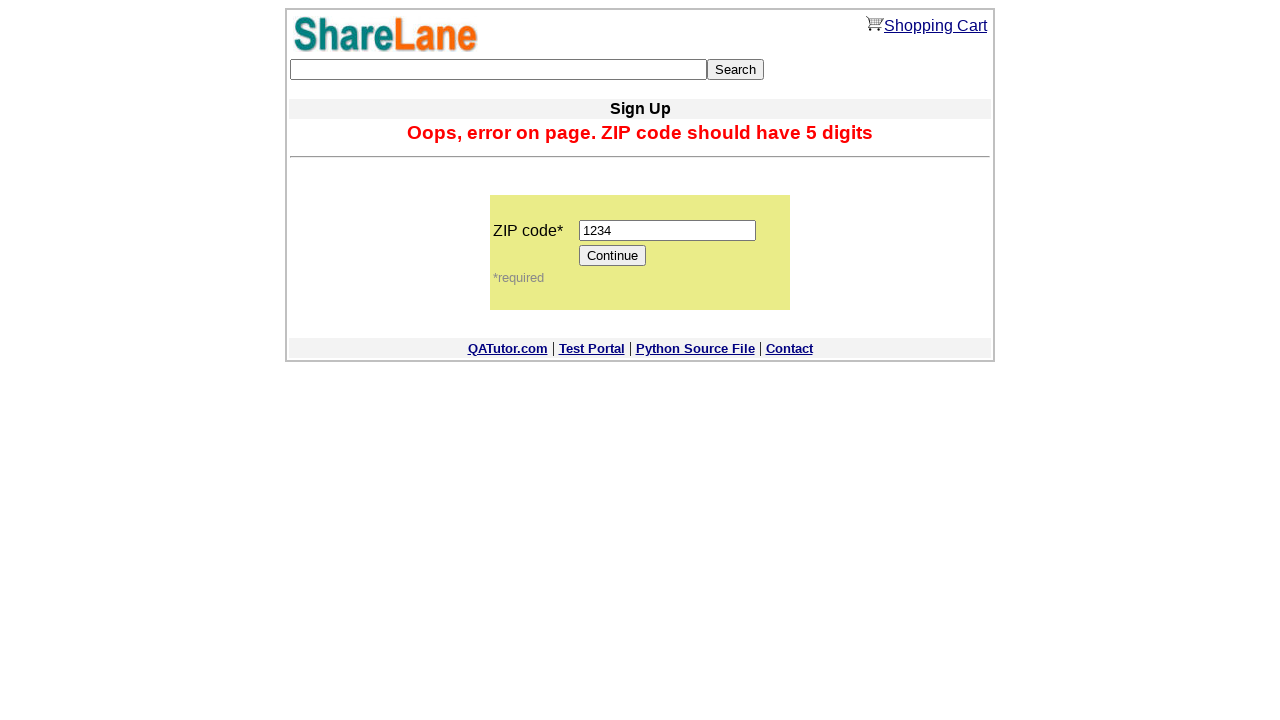